Tests handling a JavaScript prompt dialog by entering text and accepting it, then verifying the result

Starting URL: https://the-internet.herokuapp.com/javascript_alerts

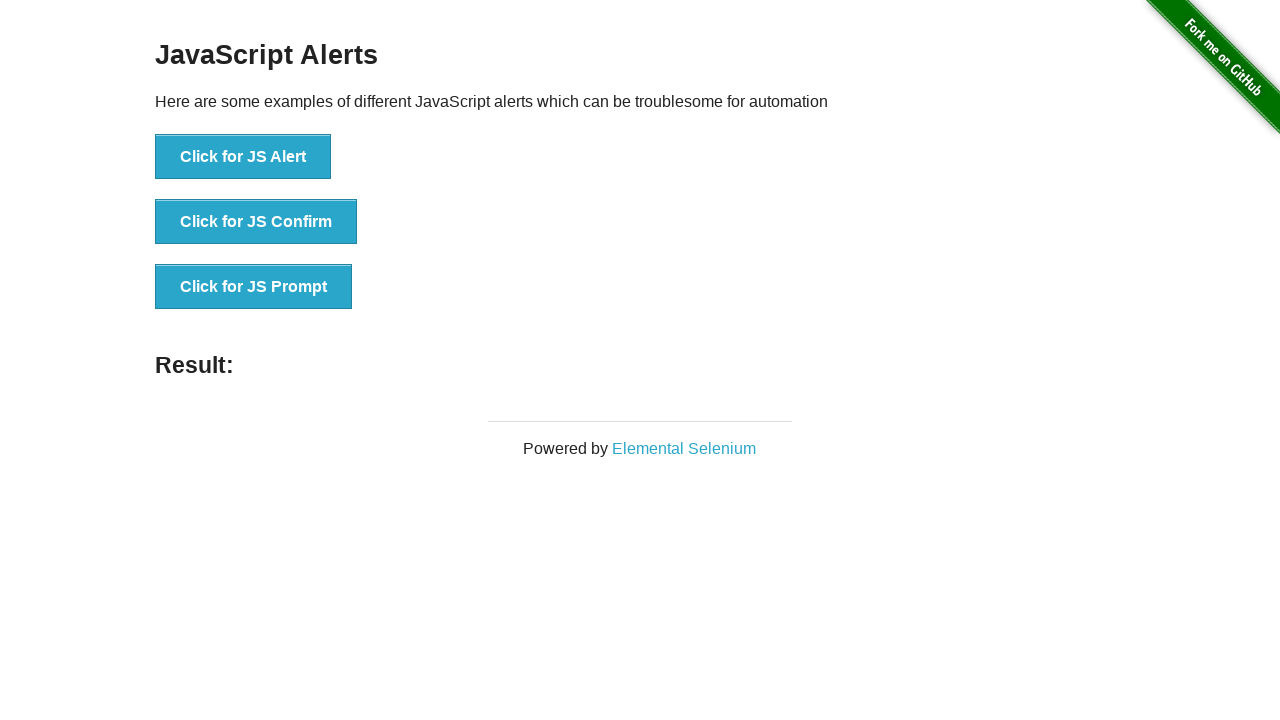

Set up dialog handler to accept prompt with text 'Welcome'
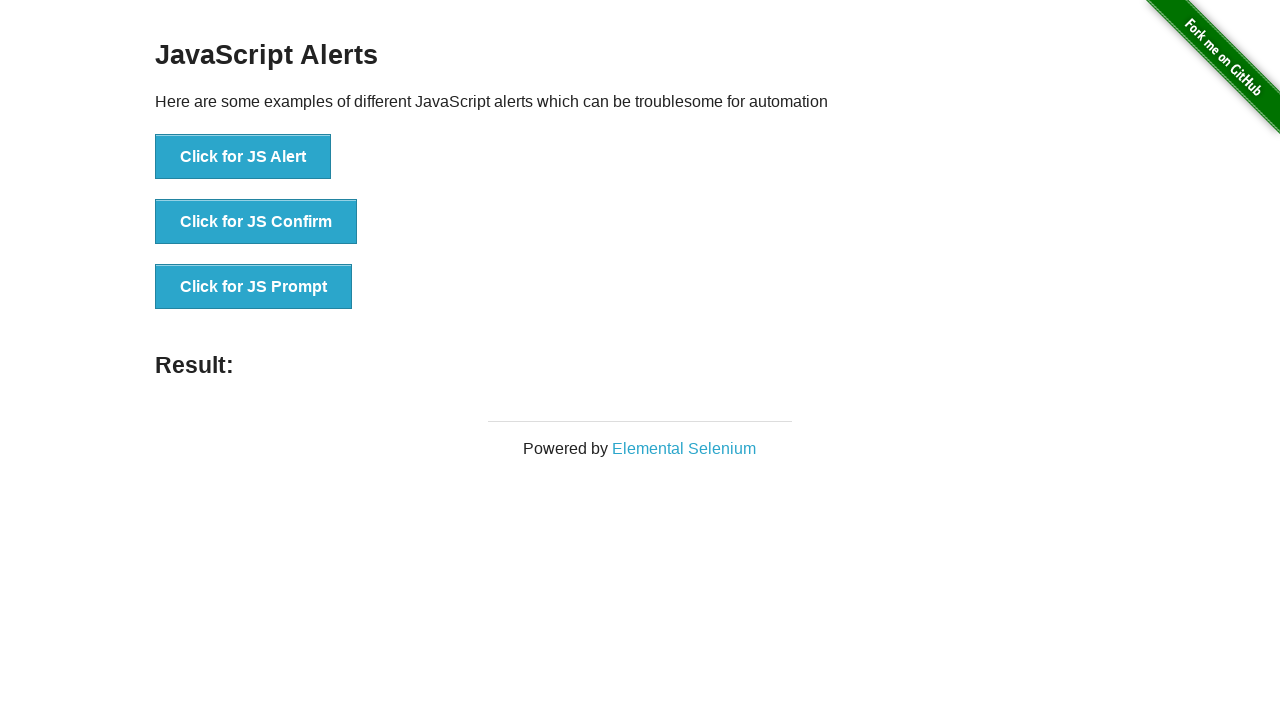

Clicked 'Click for JS Prompt' button to trigger JavaScript prompt dialog at (254, 287) on xpath=//button[normalize-space()='Click for JS Prompt']
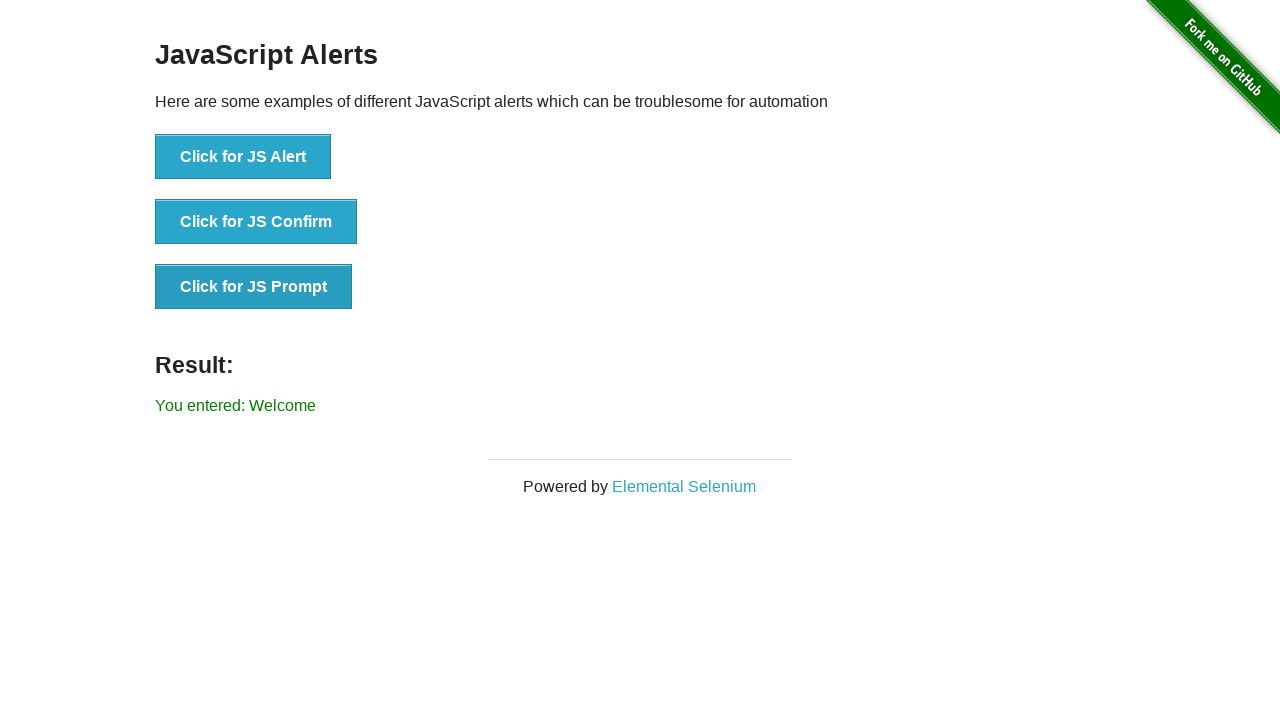

Result element loaded after handling prompt
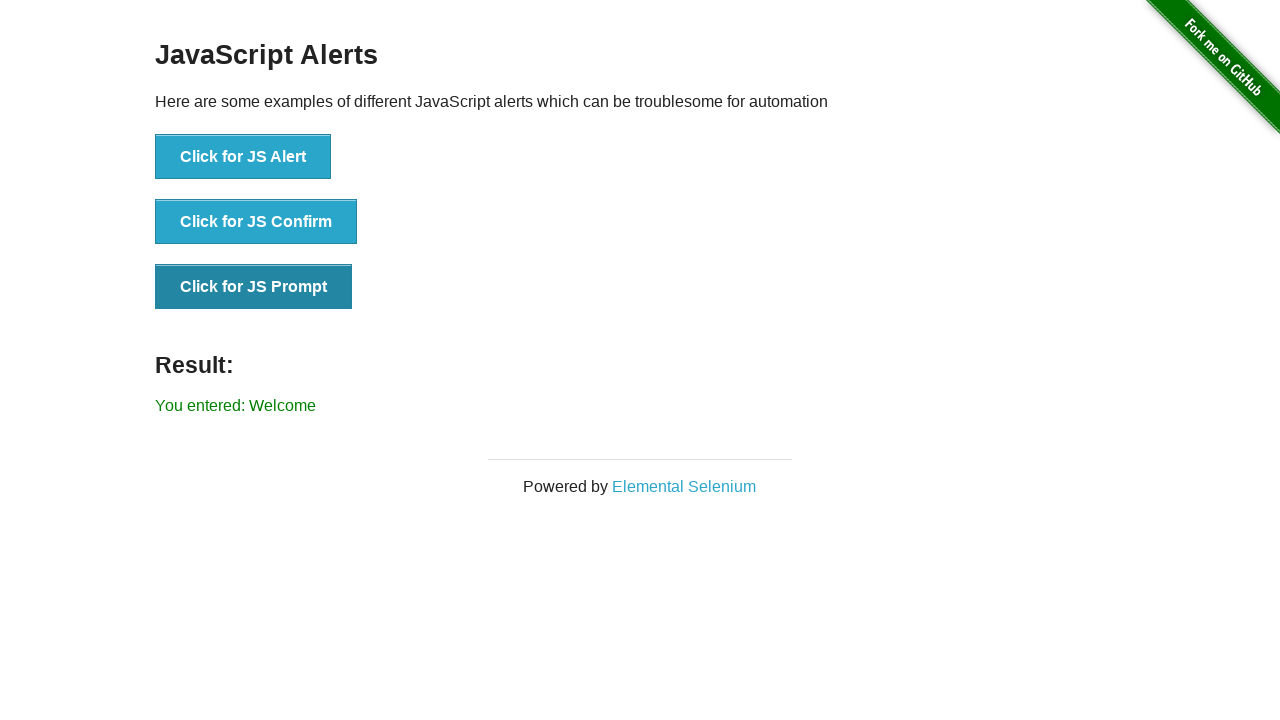

Retrieved result text: 'You entered: Welcome'
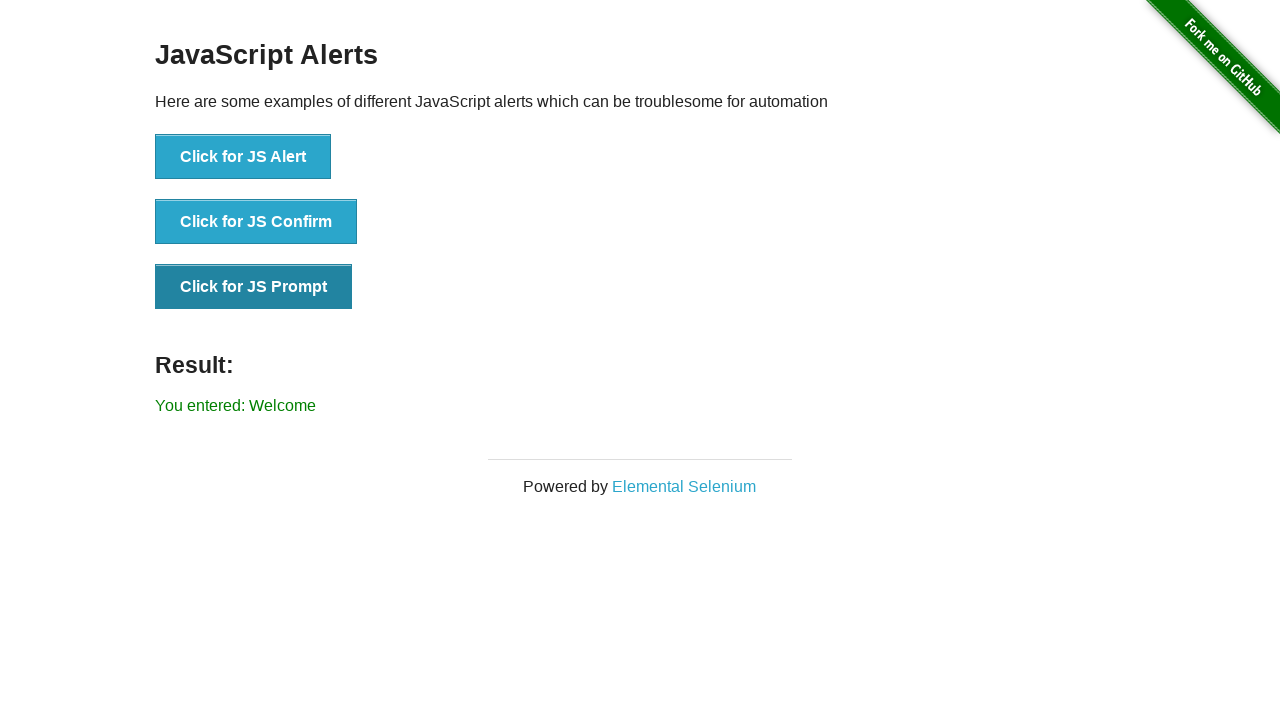

Verified that result contains 'You entered: Welcome'
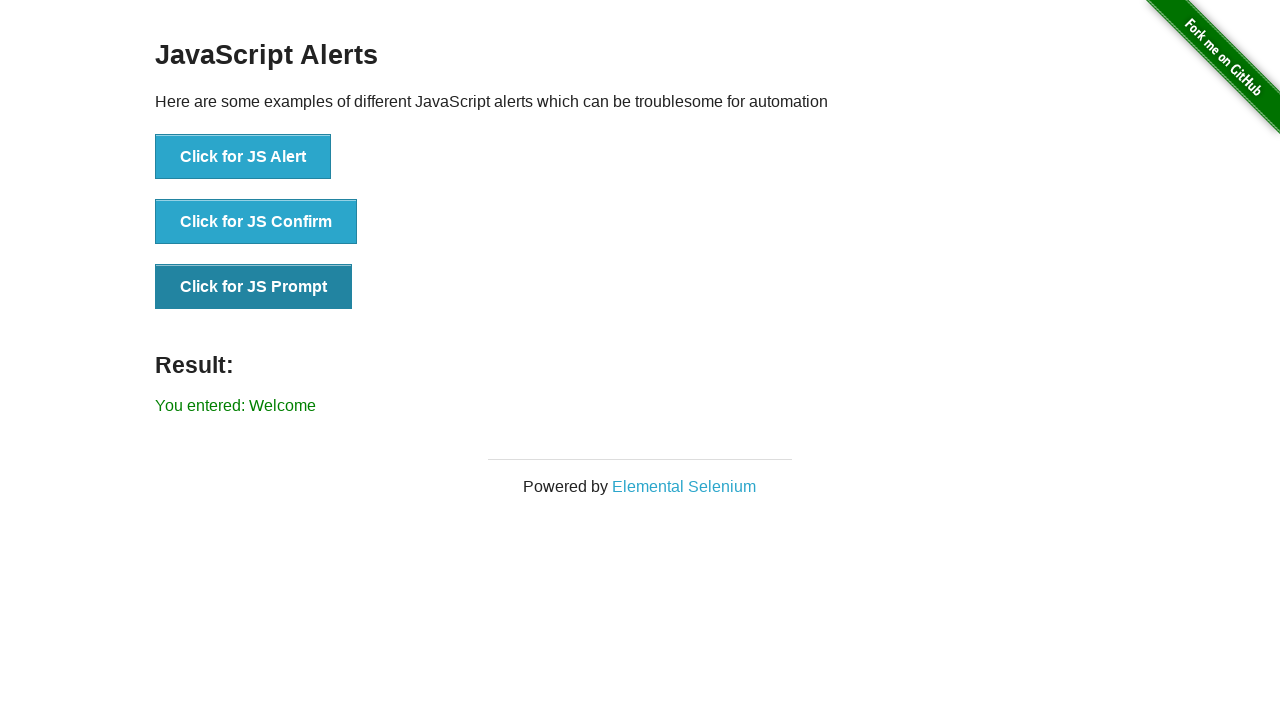

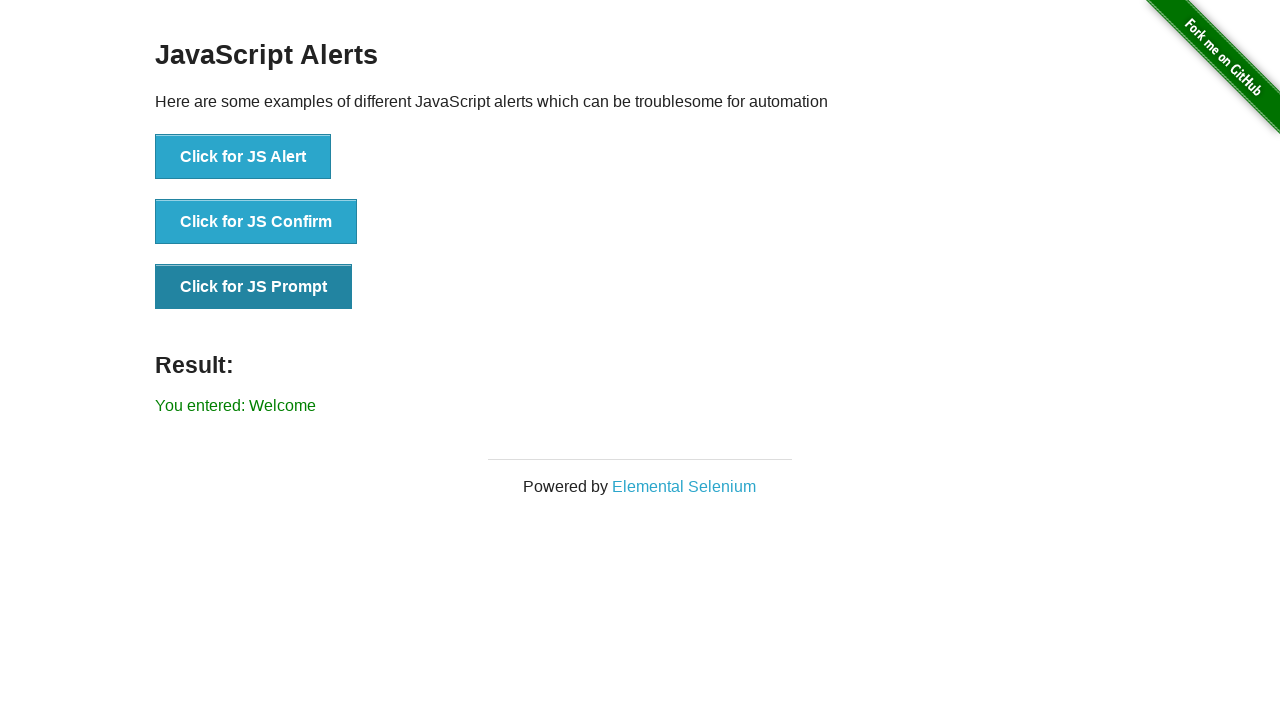